Tests clicking the submit button without entering an email address to verify form validation

Starting URL: https://www.codental.com.br/password/new

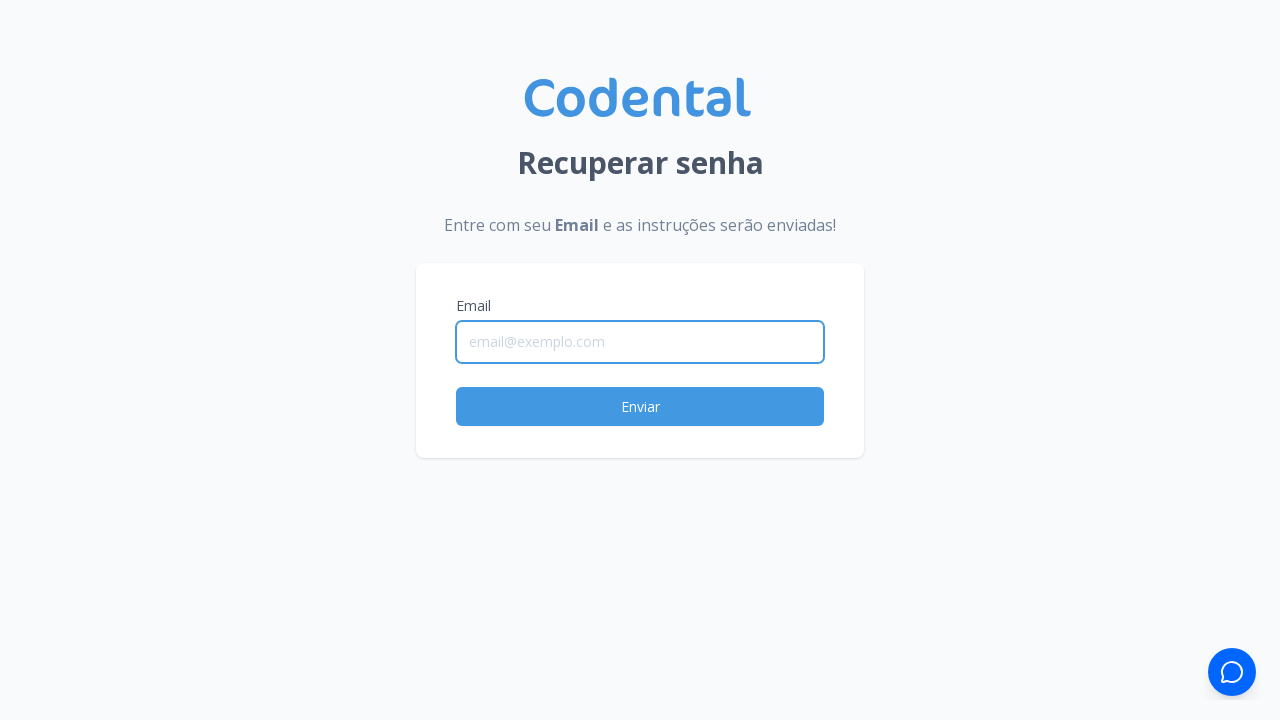

Submit button became visible on password reset form
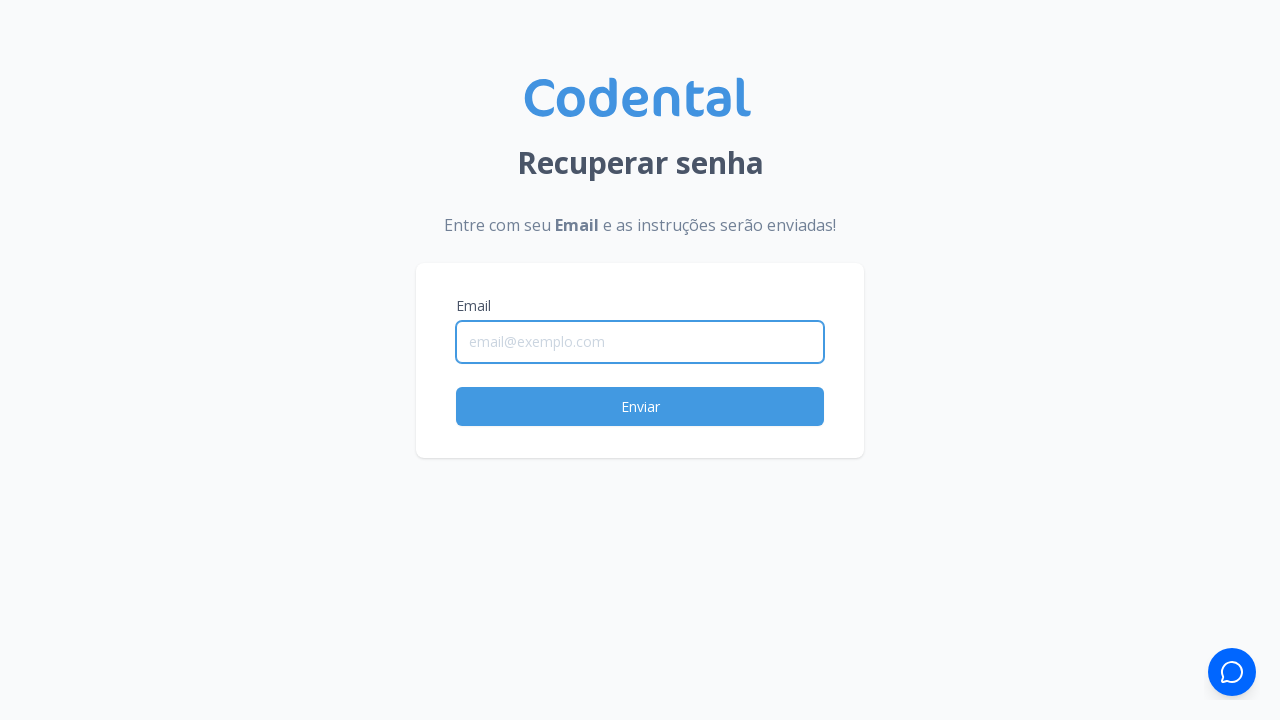

Clicked submit button without entering email address at (640, 406) on xpath=//*[@id="new_professional"]/div[2]/input
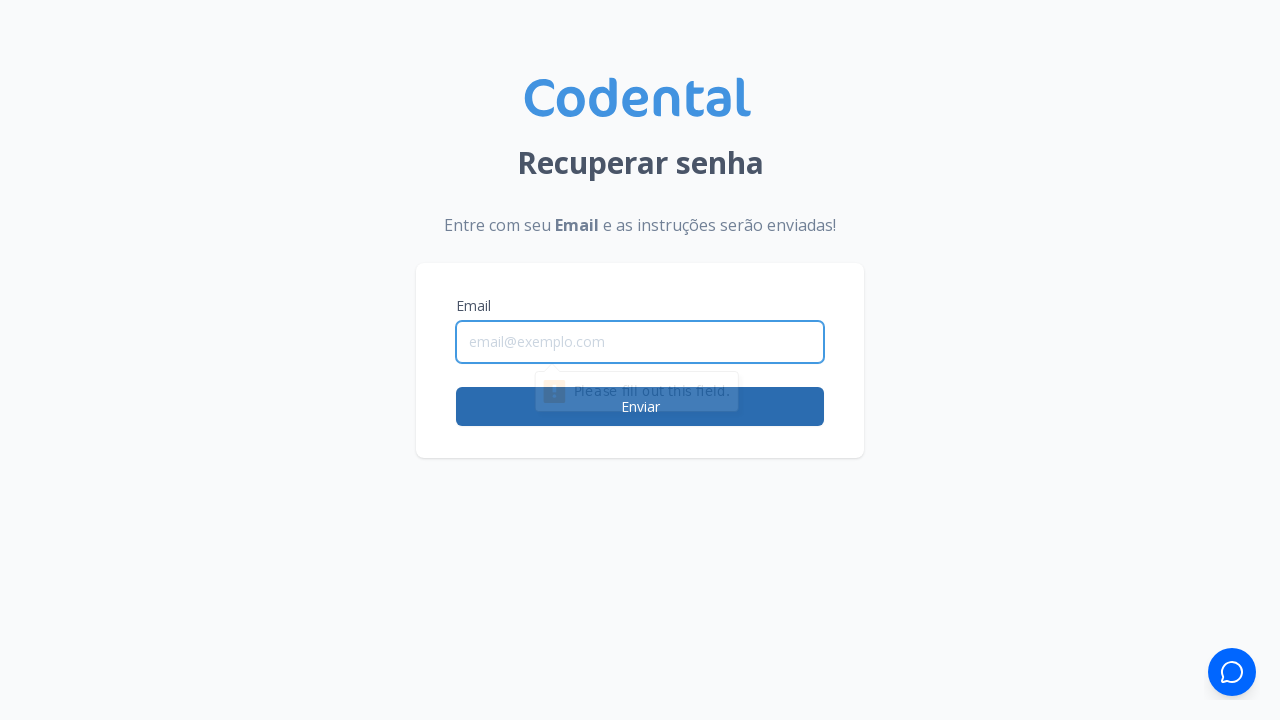

Submit button remained visible after clicking (form validation prevented submission)
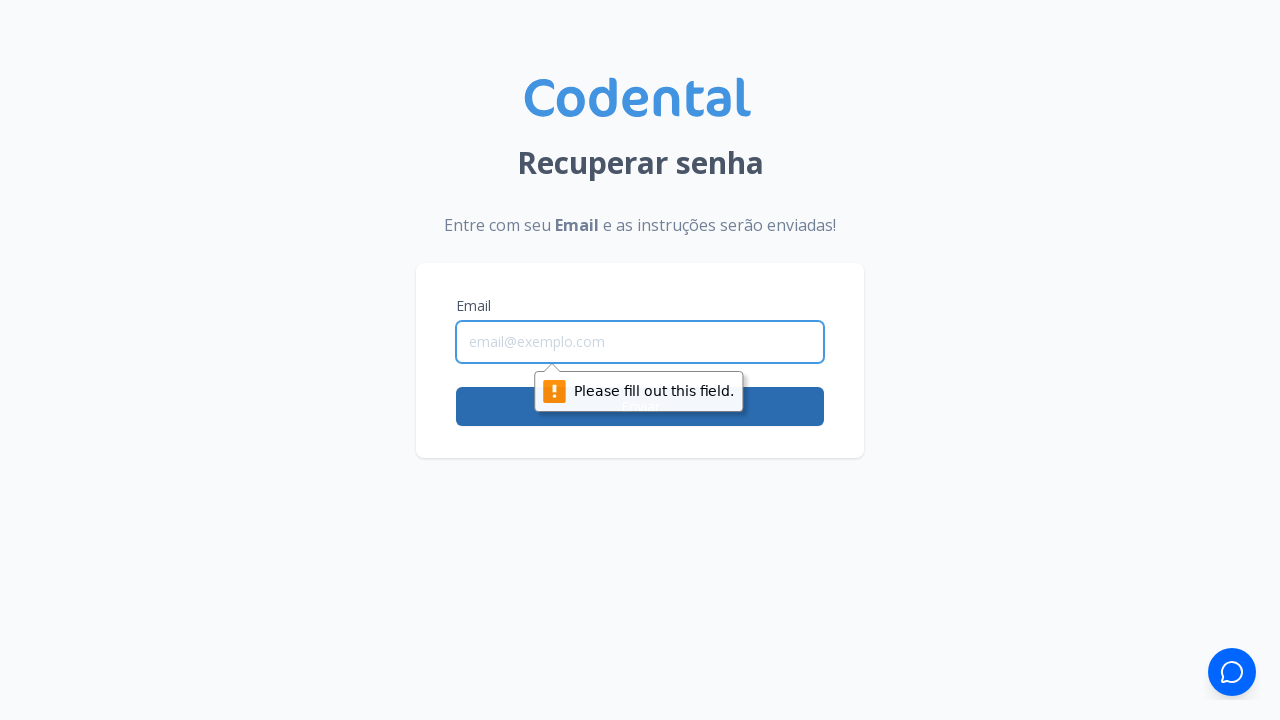

Verified user is still on password reset page at https://www.codental.com.br/password/new
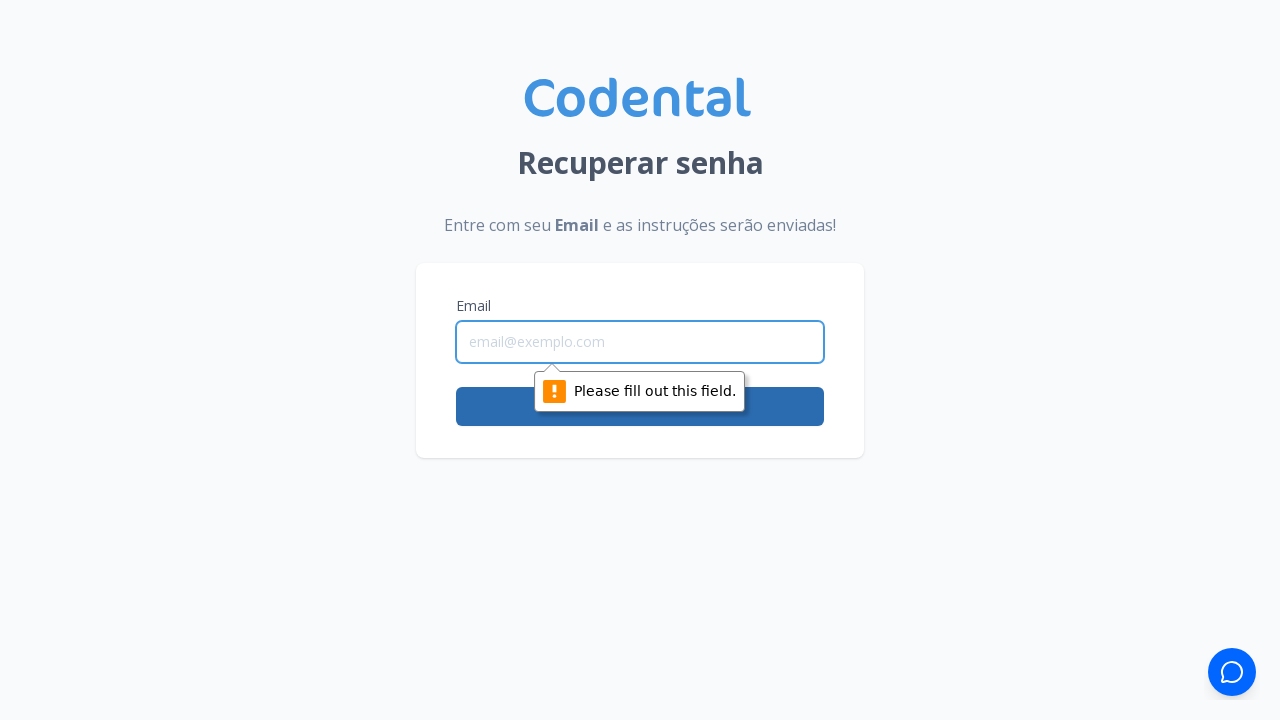

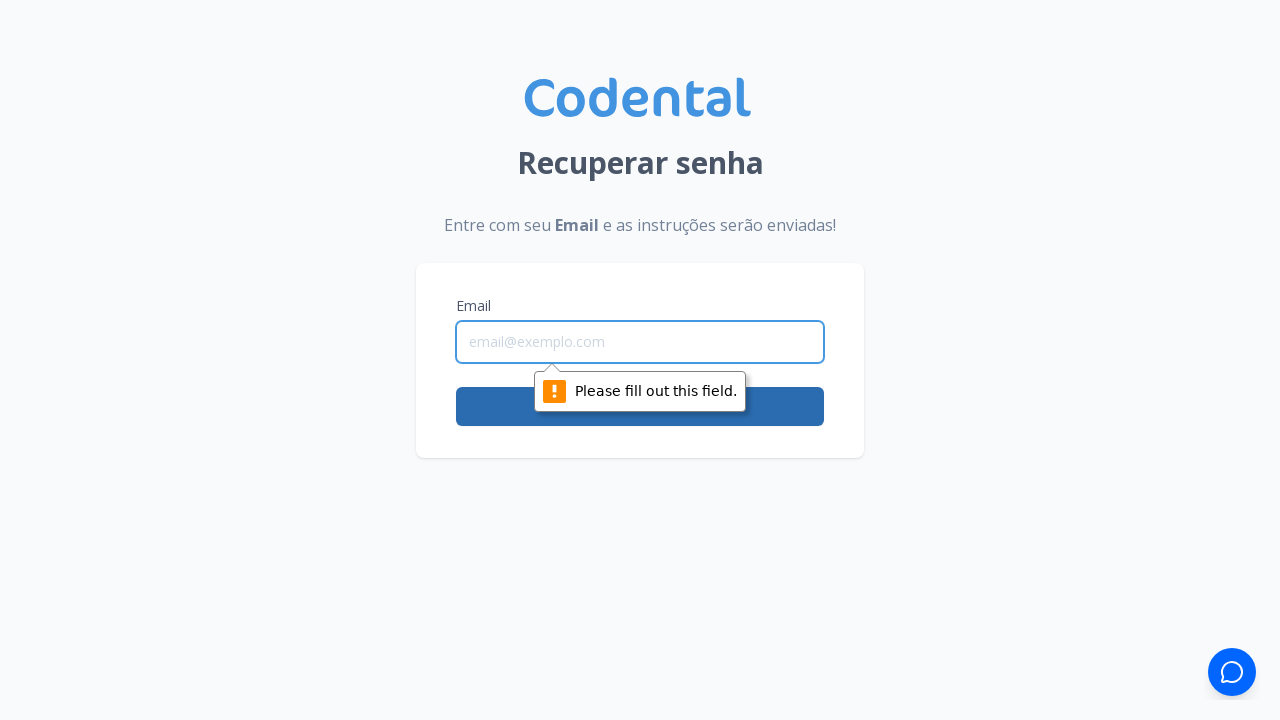